Tests keyboard input functionality by sending various key presses (Enter, Escape, Tab) to a page that captures keyboard events

Starting URL: http://the-internet.herokuapp.com/key_presses

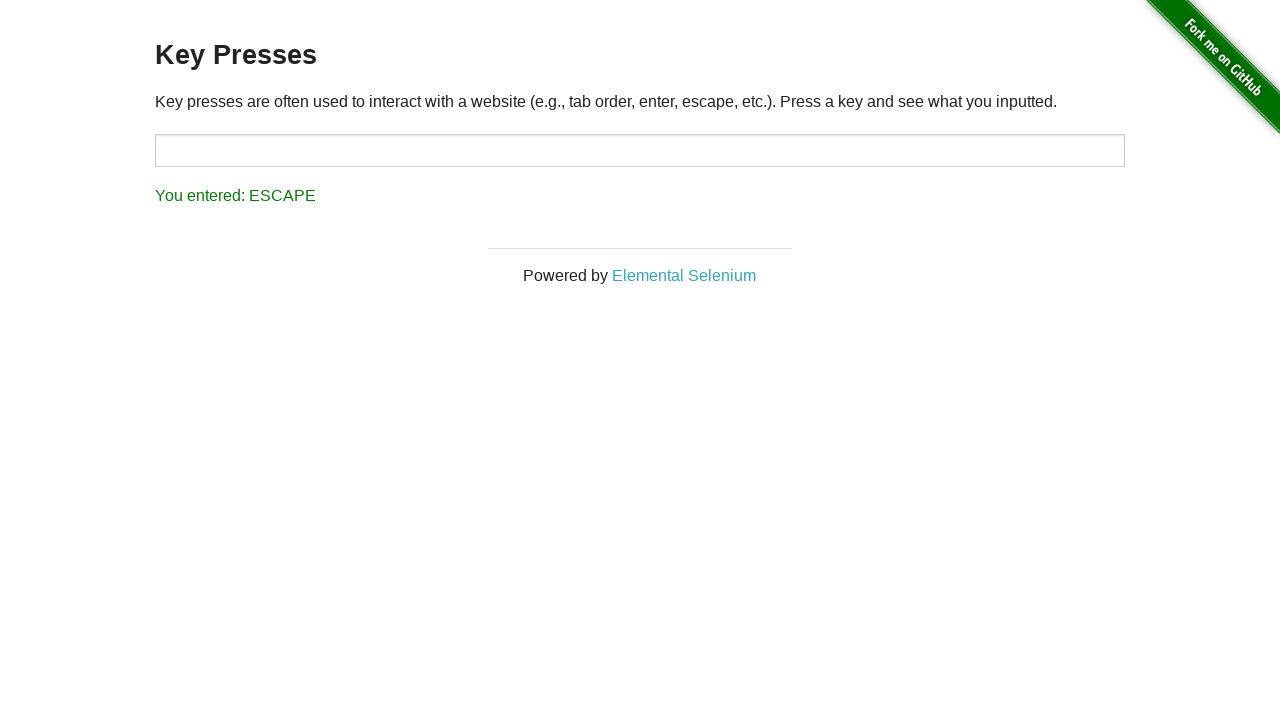

Pressed Enter key
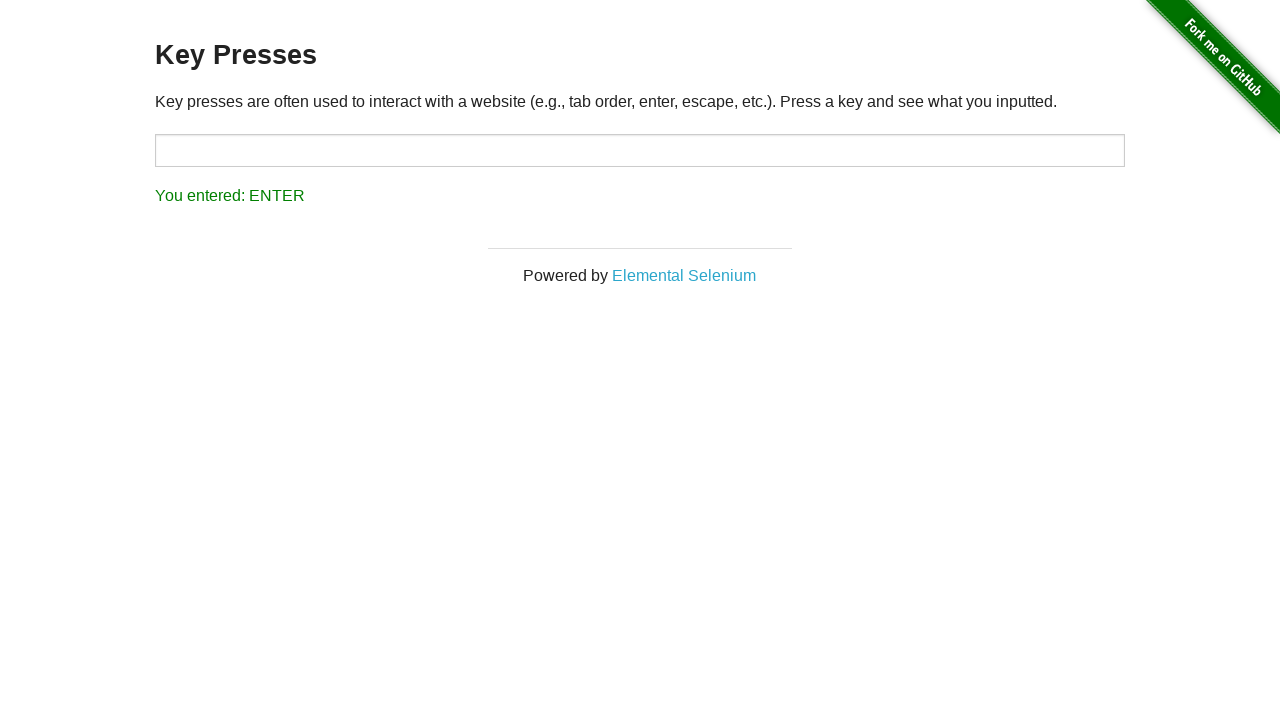

Pressed Escape key
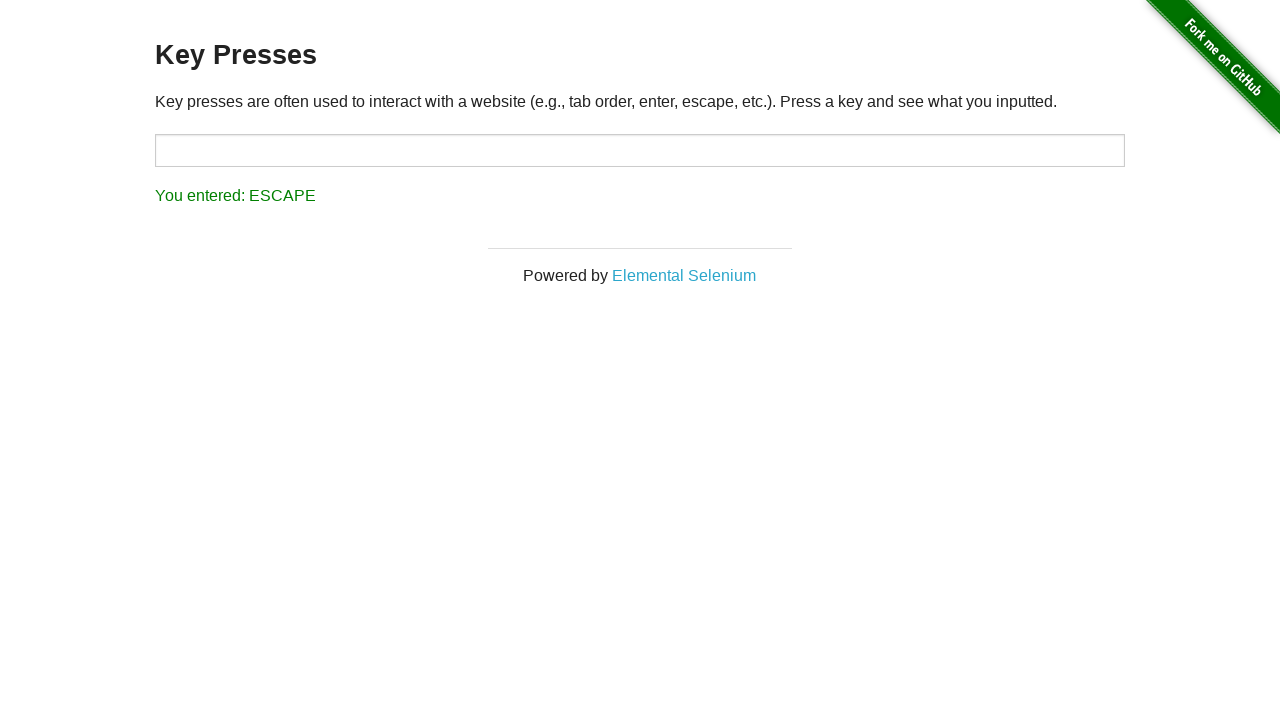

Pressed Tab key
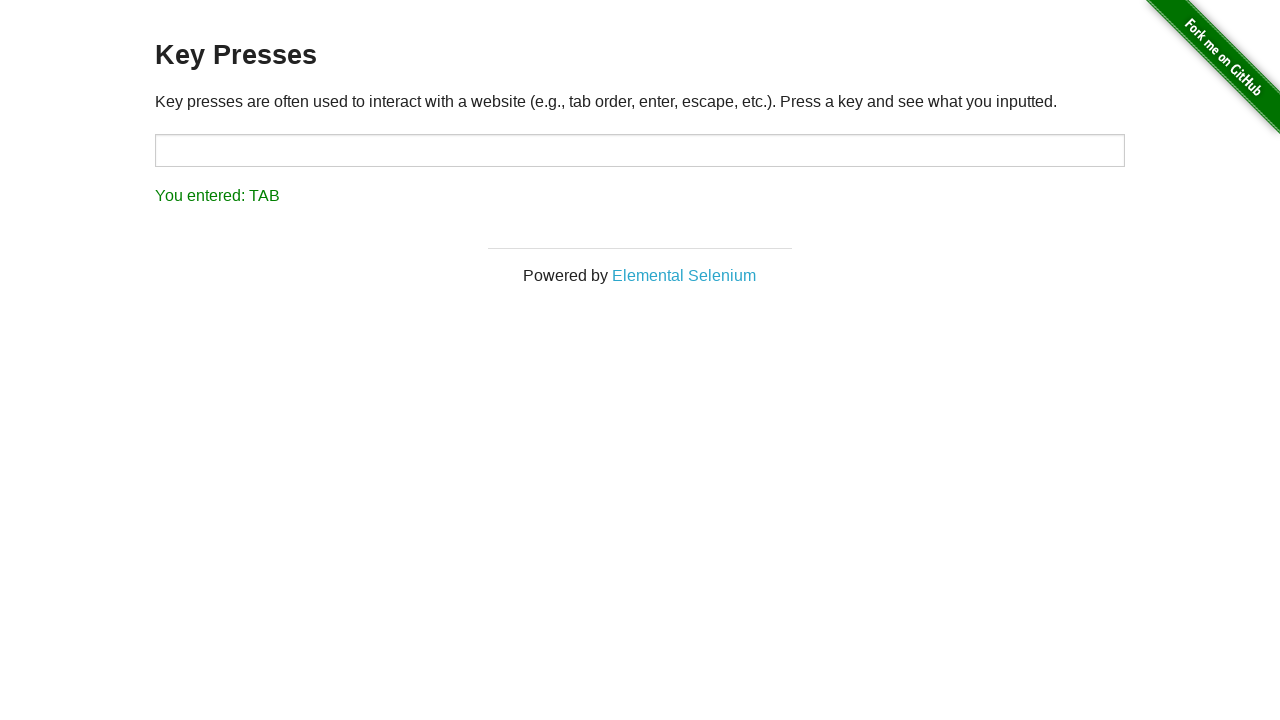

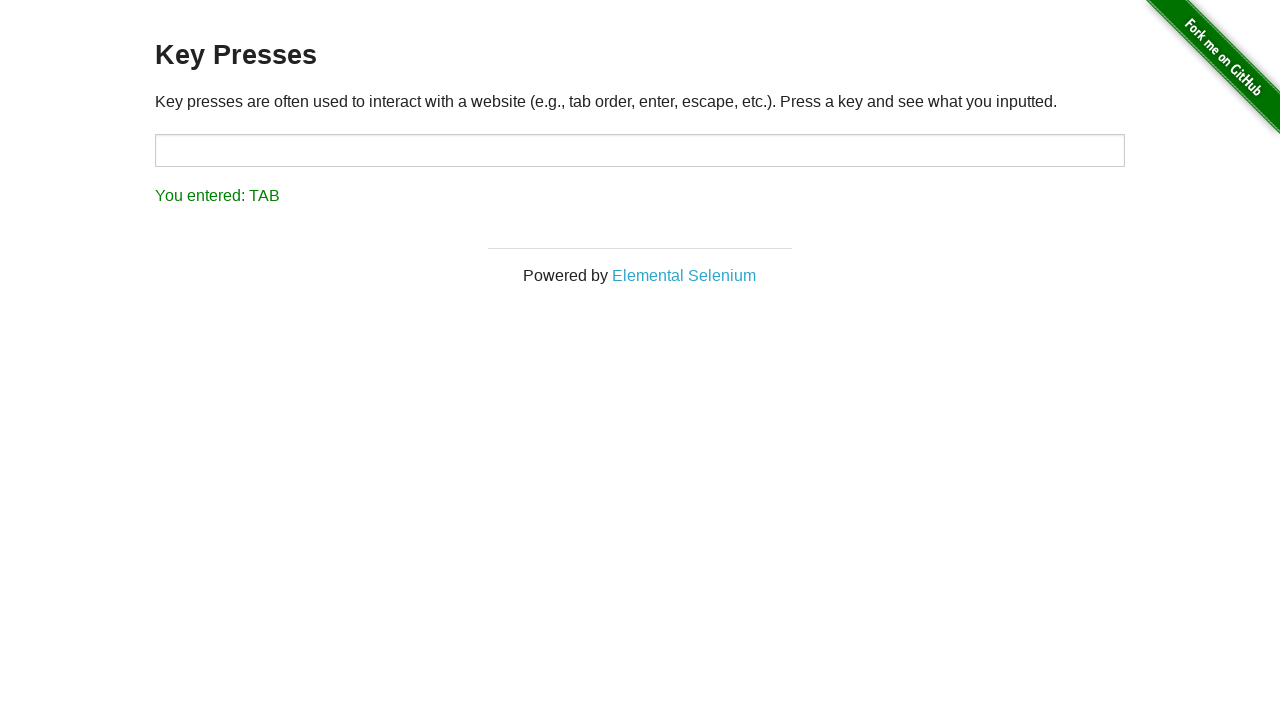